Tests navigation to the ABOUT page and verifies the author name "Alexey Bobrikov" is displayed

Starting URL: https://one-hand-bandit.vercel.app/

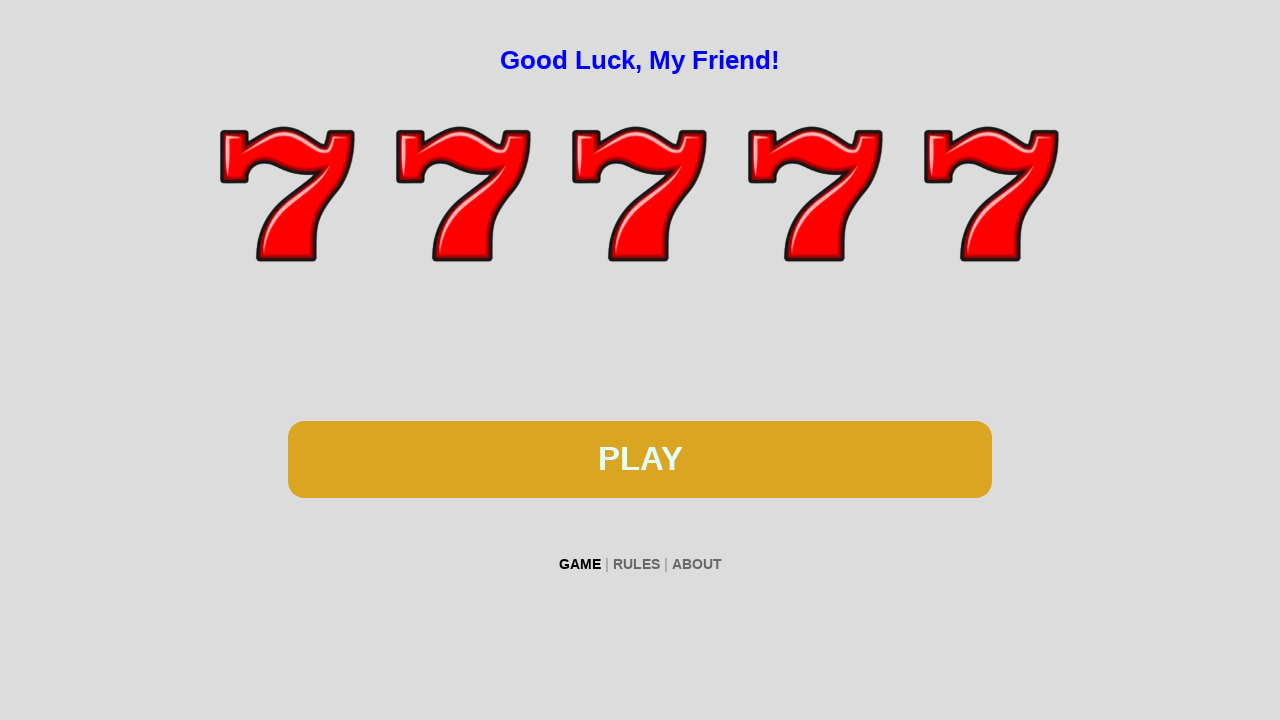

Clicked on ABOUT link at (696, 564) on xpath=//*[contains(text(), 'ABOUT')]
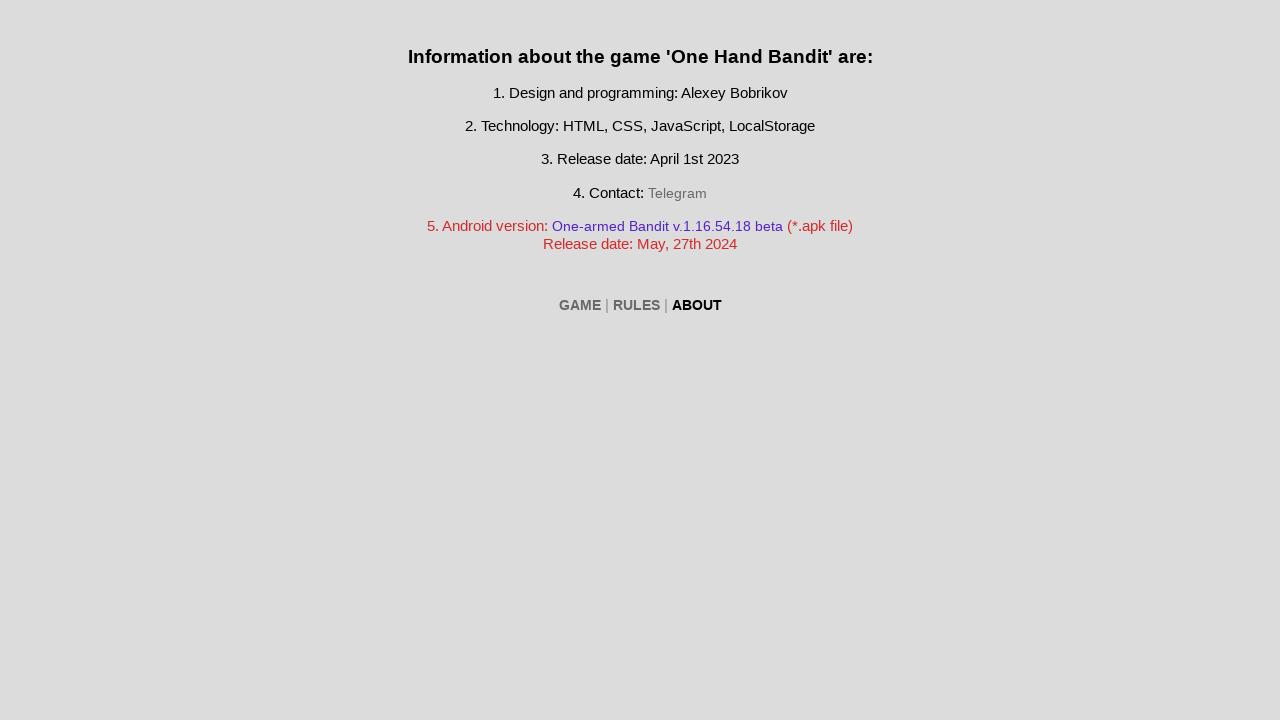

Verified author name 'Alexey Bobrikov' is displayed on ABOUT page
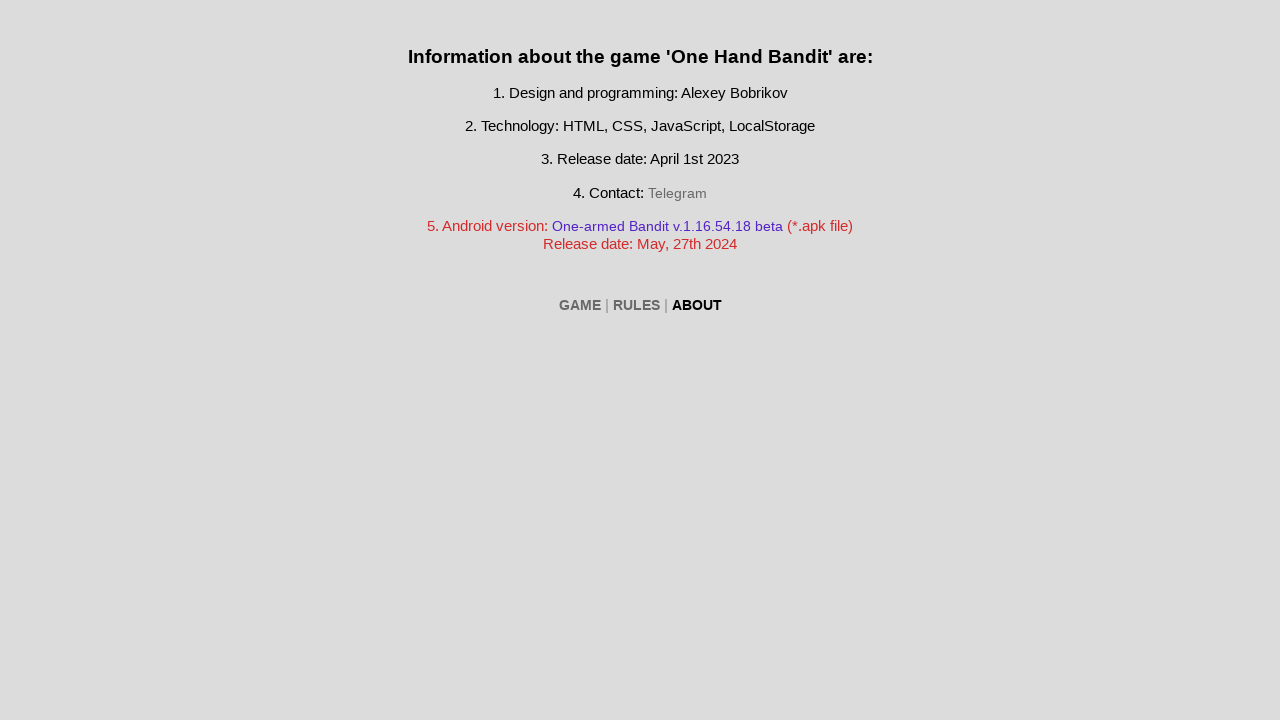

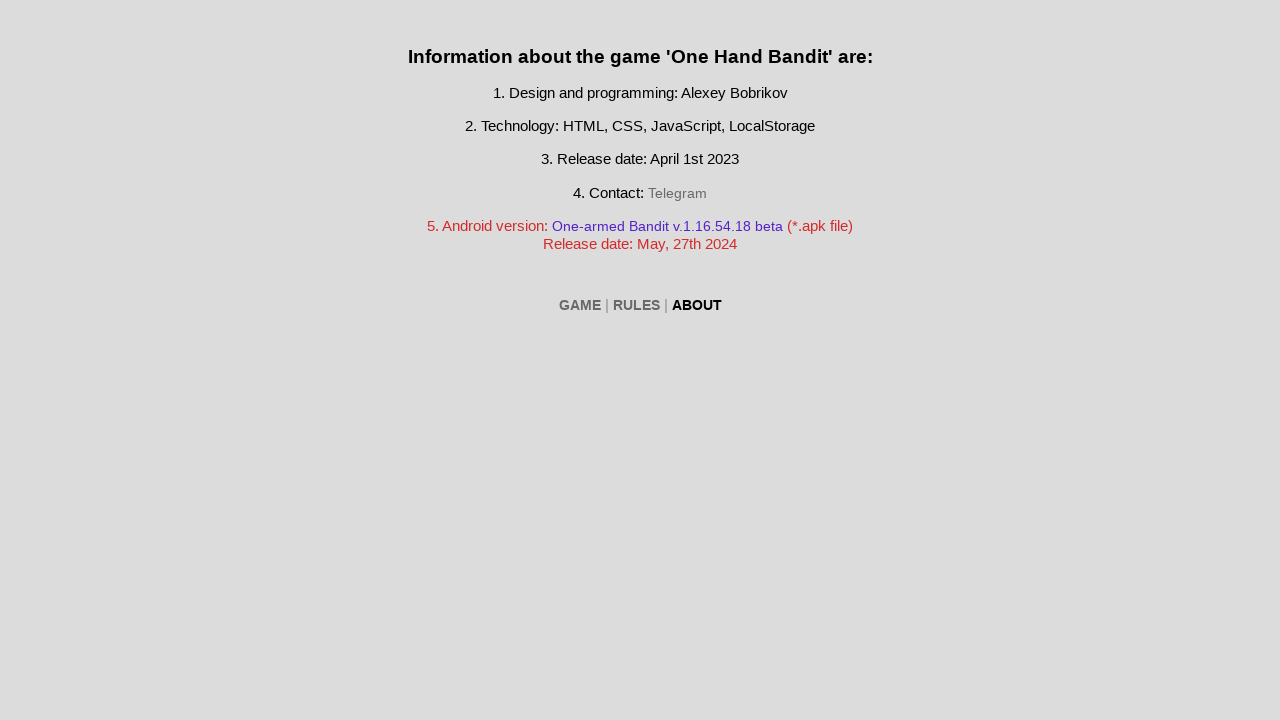